Tests dynamic loading with implicit wait timeout less than the element display time, clicking start button and verifying the loaded content

Starting URL: https://automationfc.github.io/dynamic-loading/

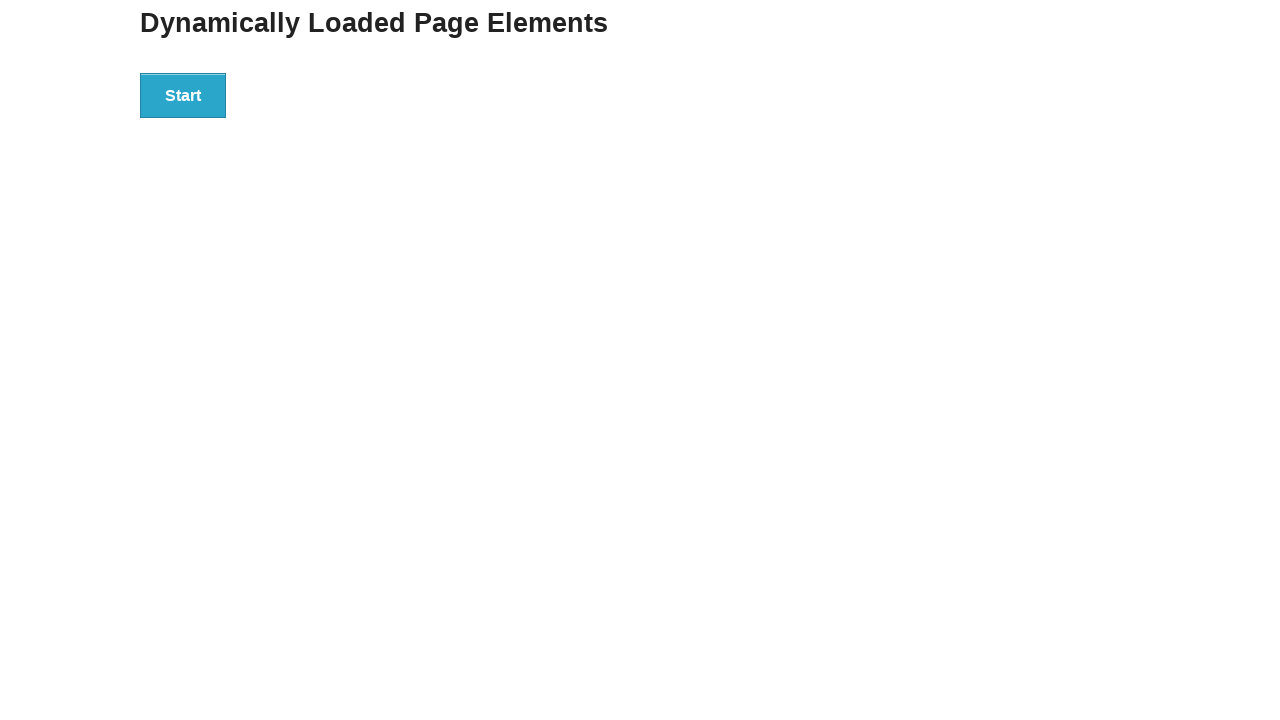

Clicked start button to trigger dynamic loading at (183, 95) on xpath=//div[@id='start']/button
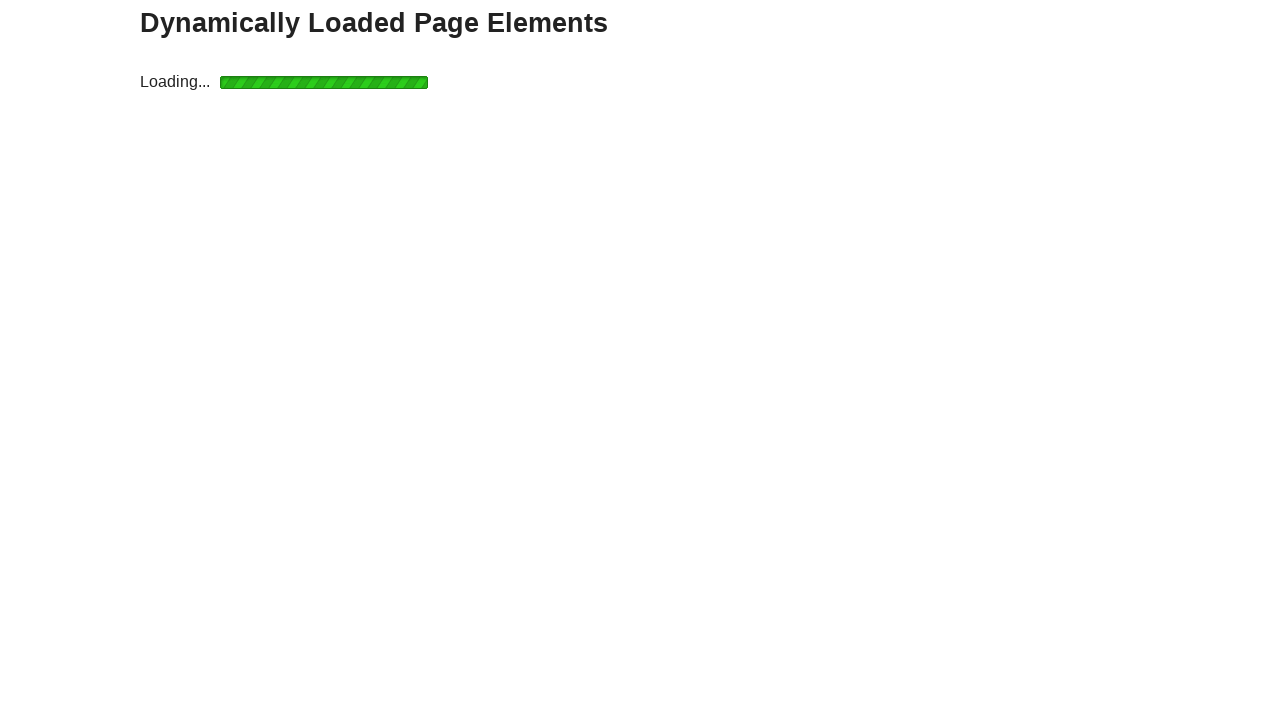

Waited for dynamically loaded content to become visible
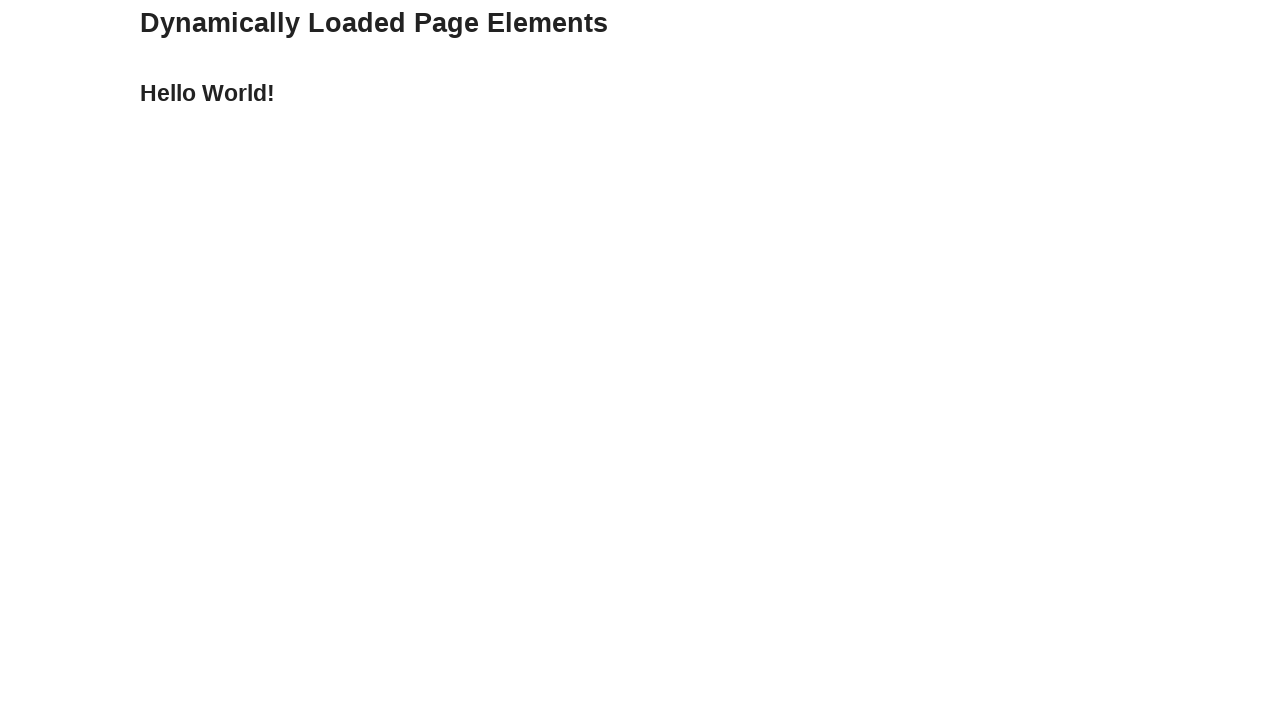

Verified loaded content displays 'Hello World!' text
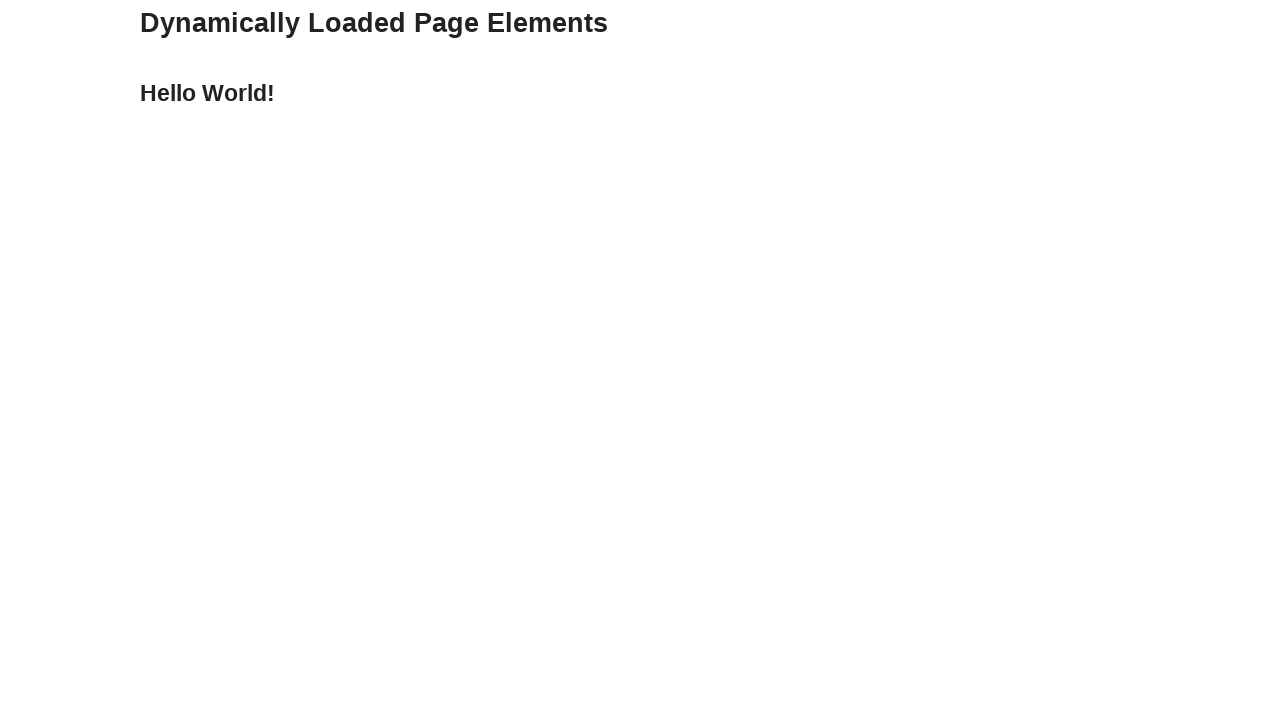

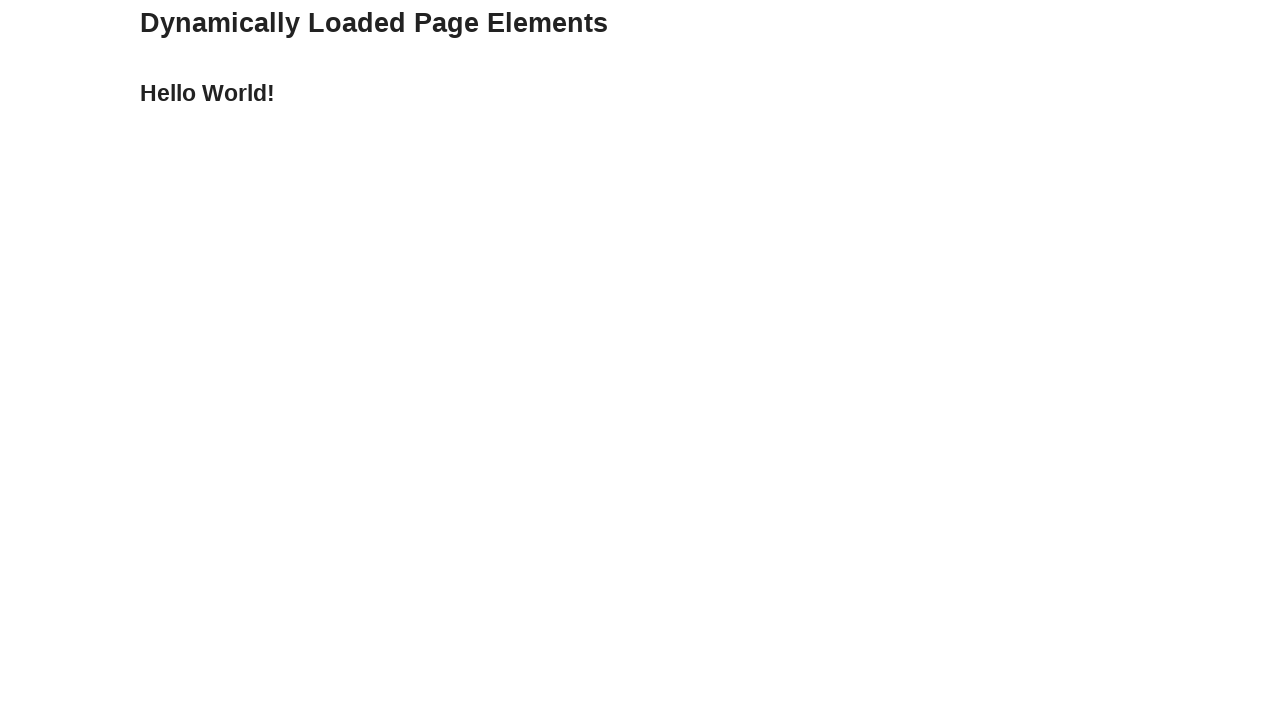